Tests that clicking the Email column header sorts the table data alphabetically in ascending order.

Starting URL: http://the-internet.herokuapp.com/tables

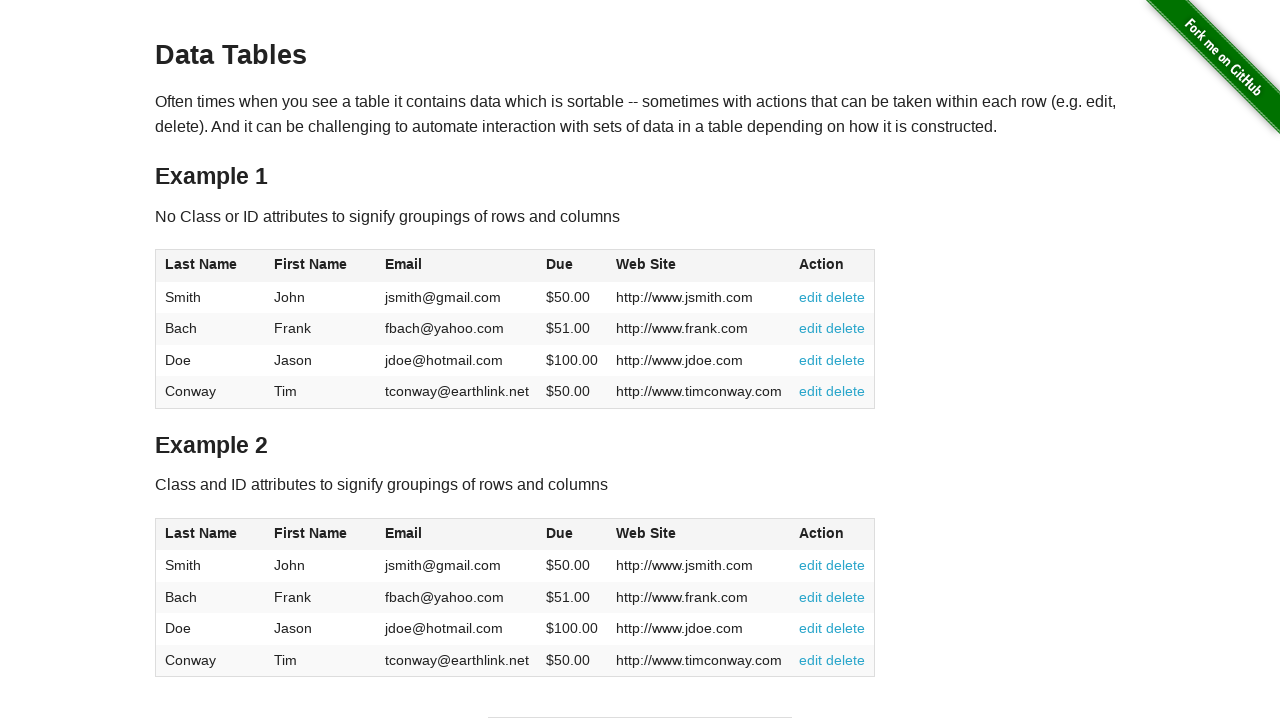

Clicked Email column header to sort table data at (457, 266) on #table1 thead tr th:nth-of-type(3)
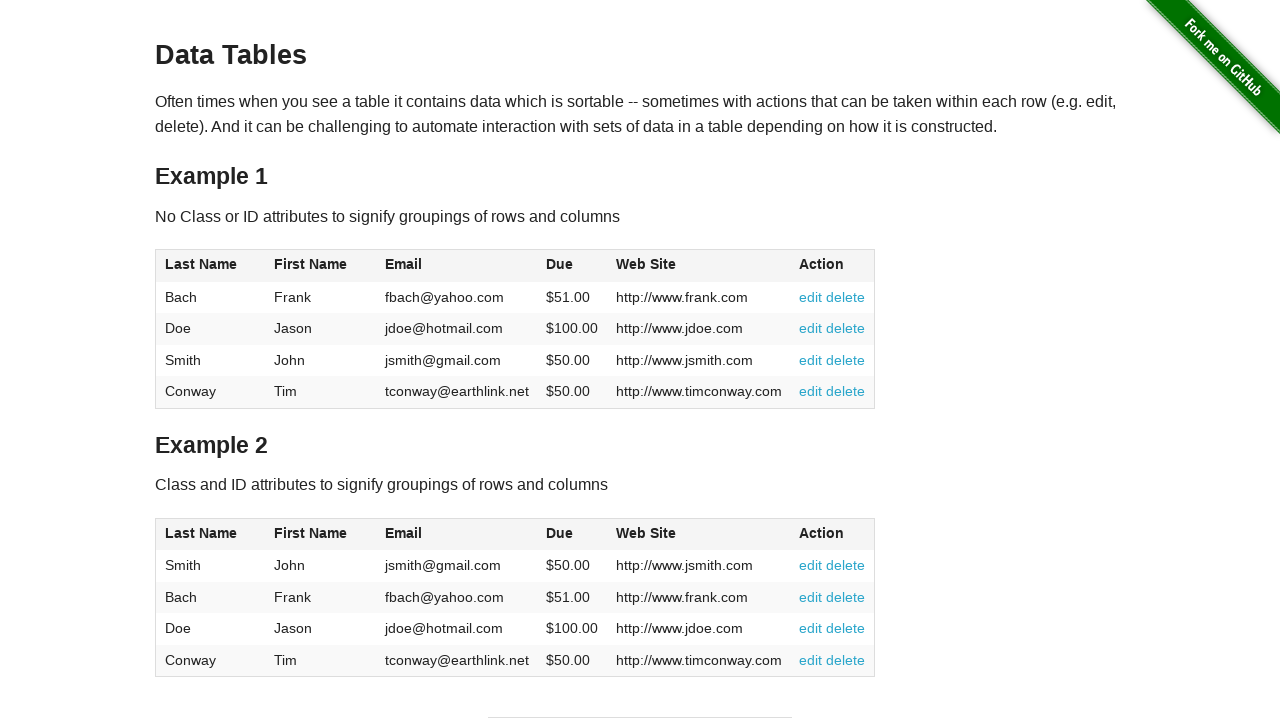

Waited for table data to load after sorting by Email column
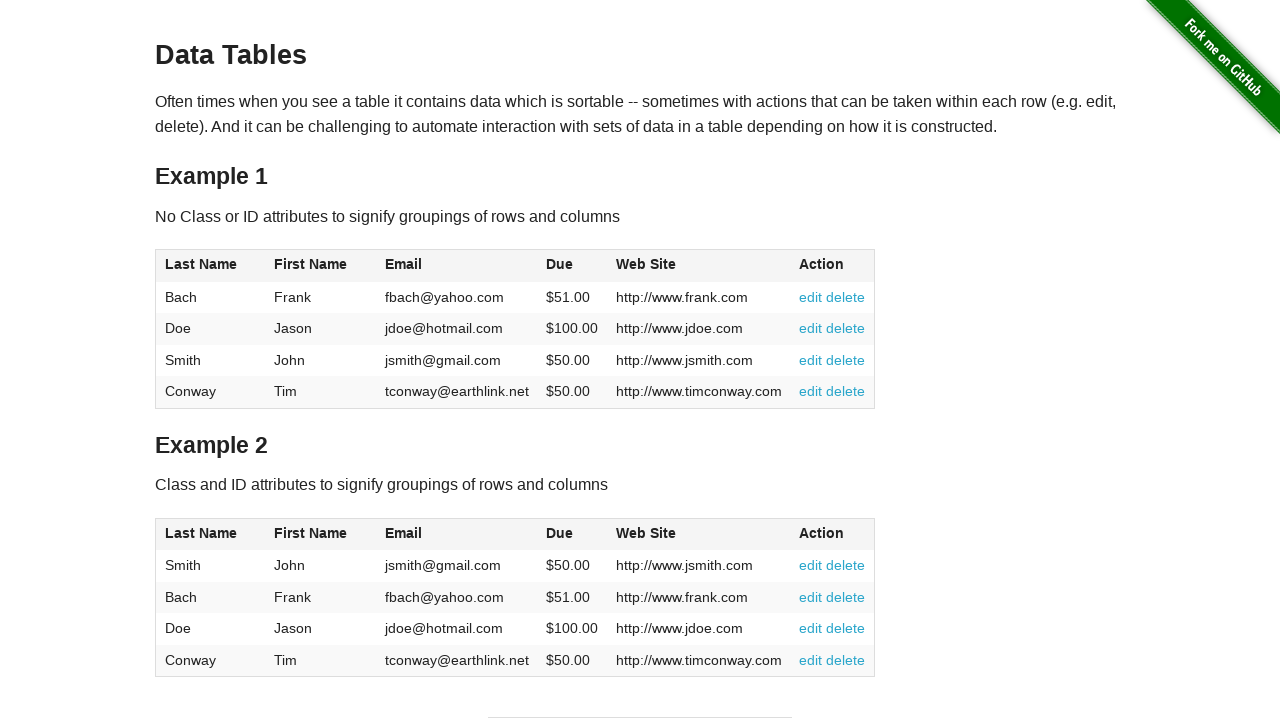

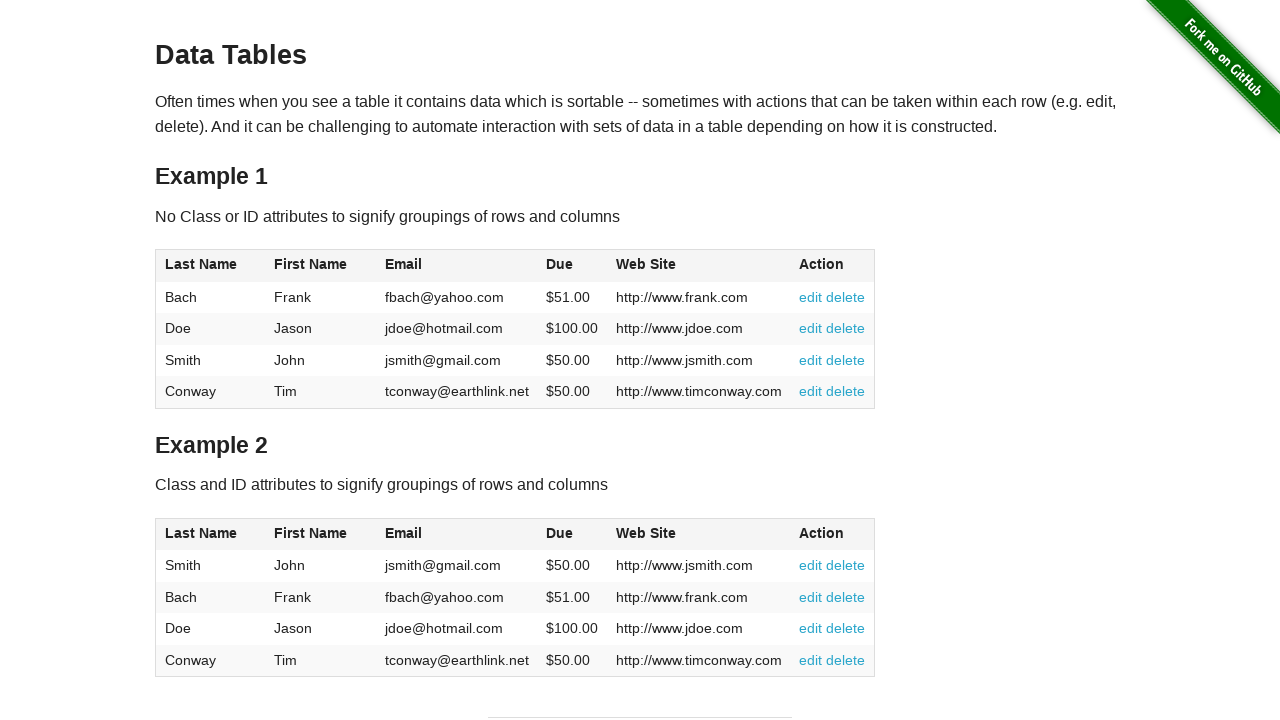